Tests JavaScript Prompt dialog by clicking the prompt button, entering text "Abdullah", accepting the dialog, and verifying the result contains the entered text

Starting URL: https://the-internet.herokuapp.com/javascript_alerts

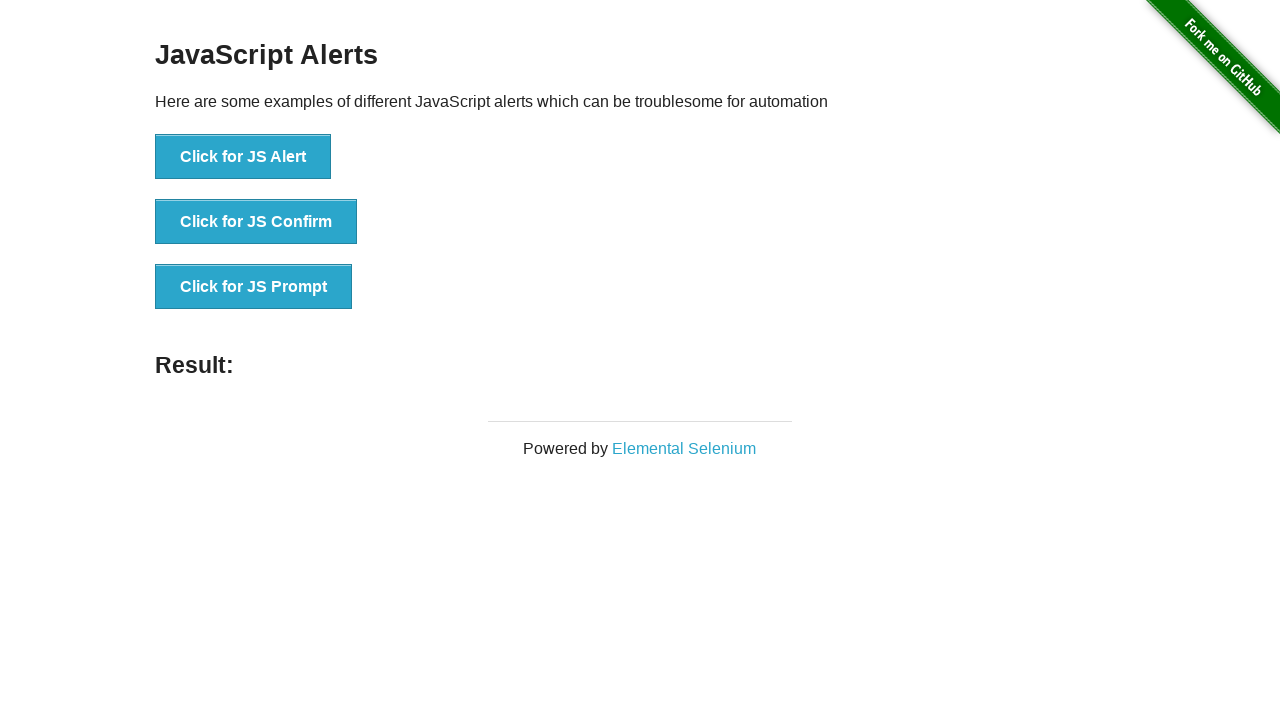

Registered dialog handler to accept prompt with text 'Abdullah'
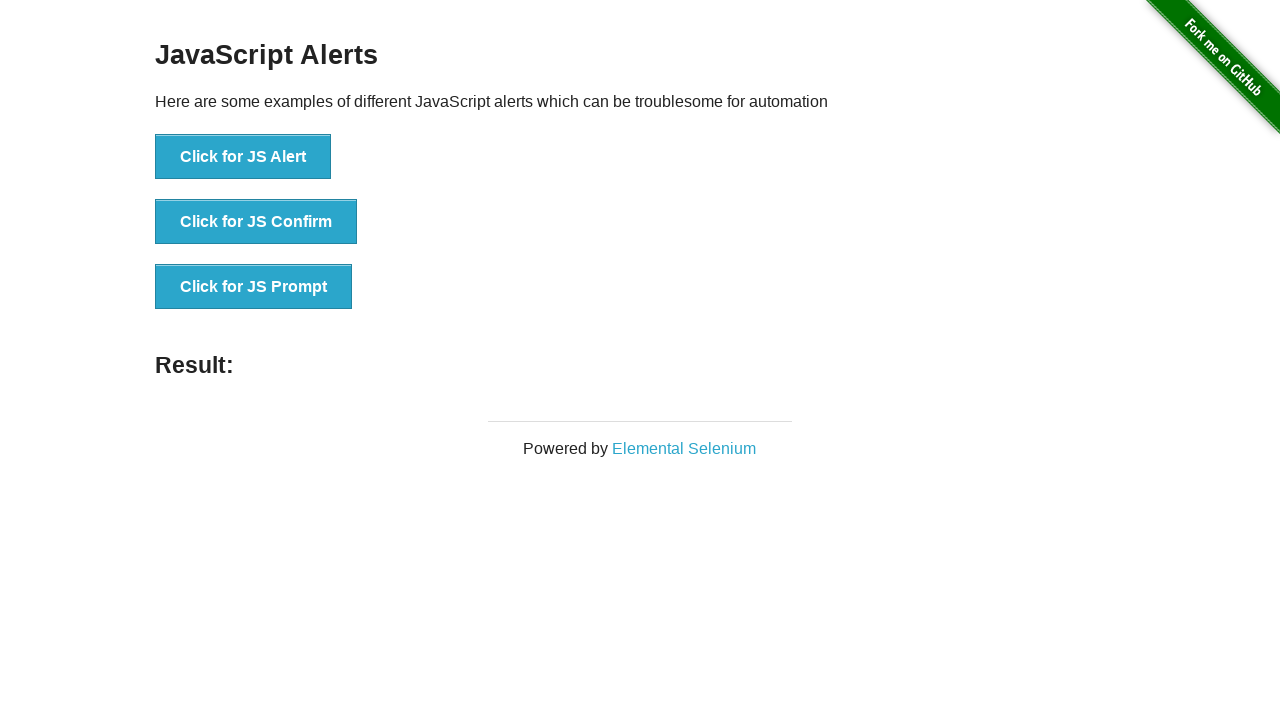

Clicked the 'Click for JS Prompt' button to trigger JavaScript prompt dialog at (254, 287) on xpath=//*[text()='Click for JS Prompt']
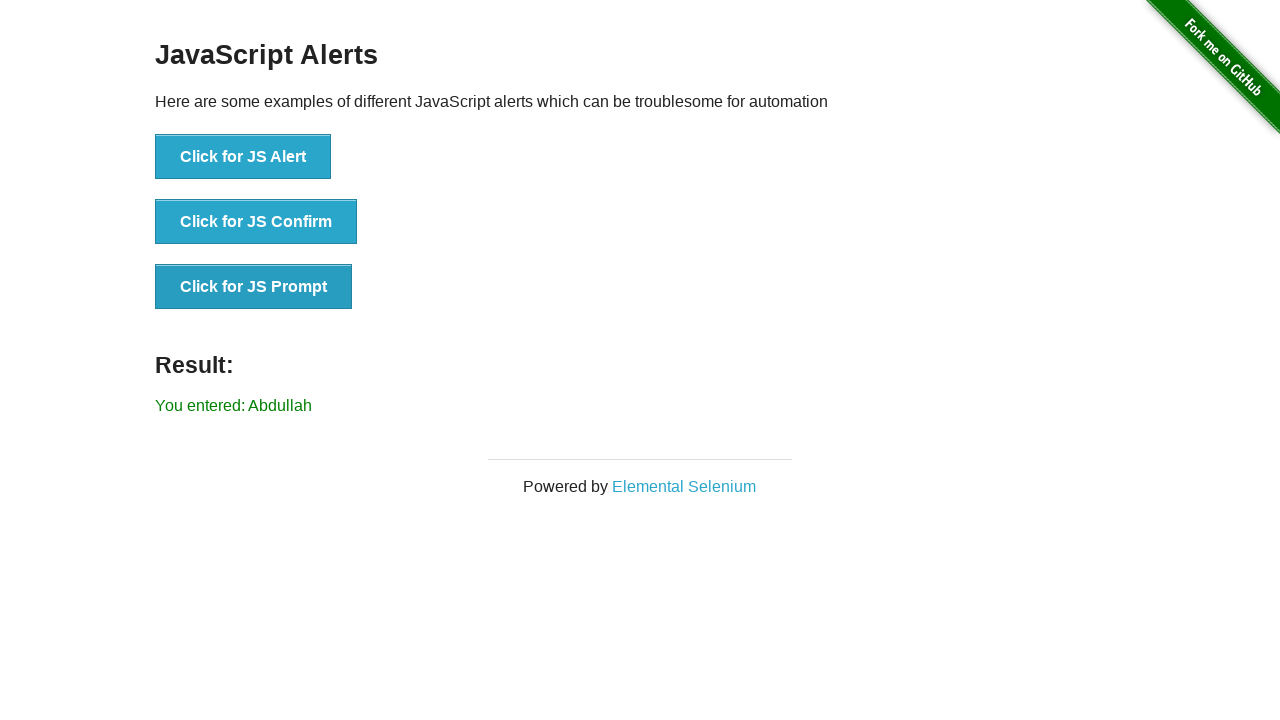

Result element loaded after prompt dialog was accepted
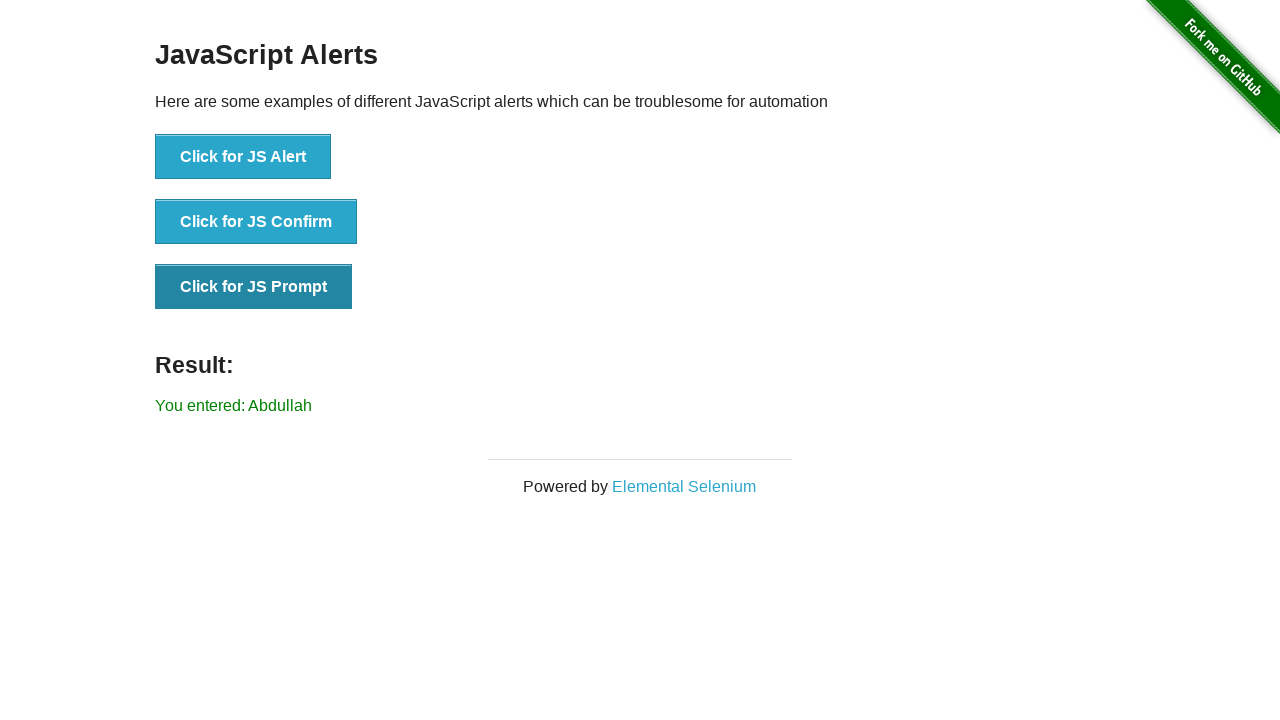

Retrieved result text content from the result element
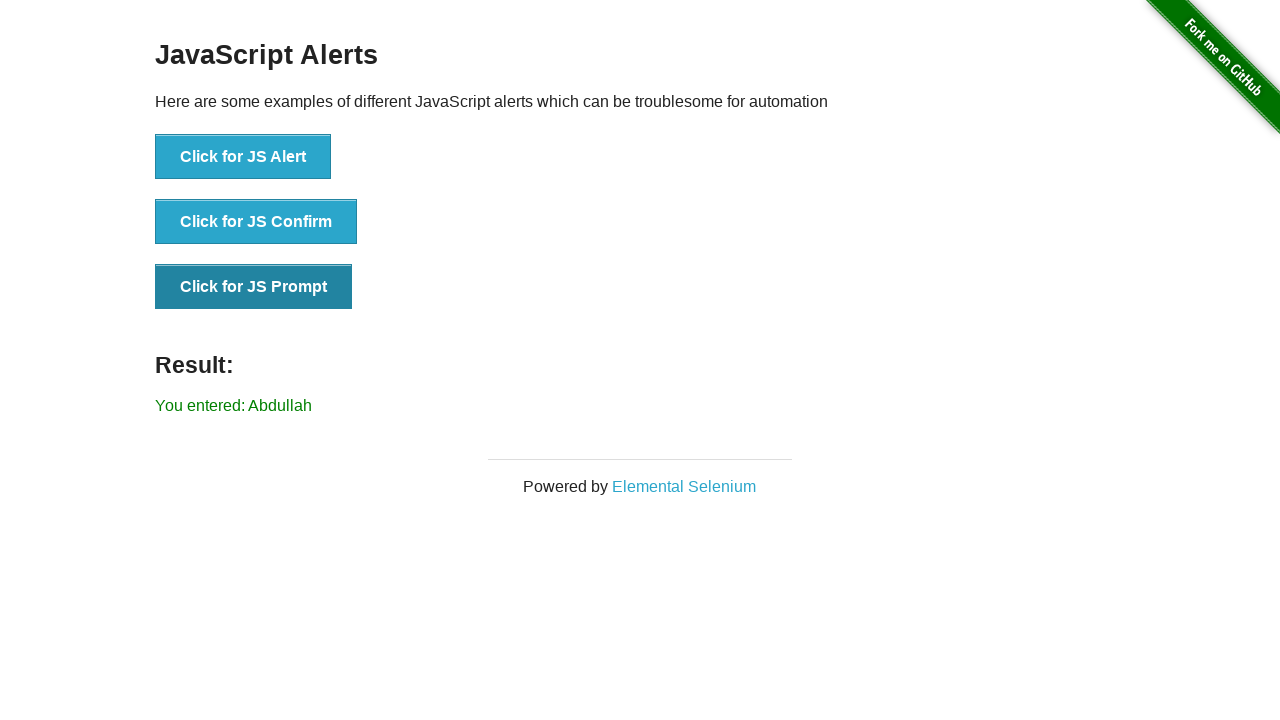

Verified that result text contains 'Abdullah'
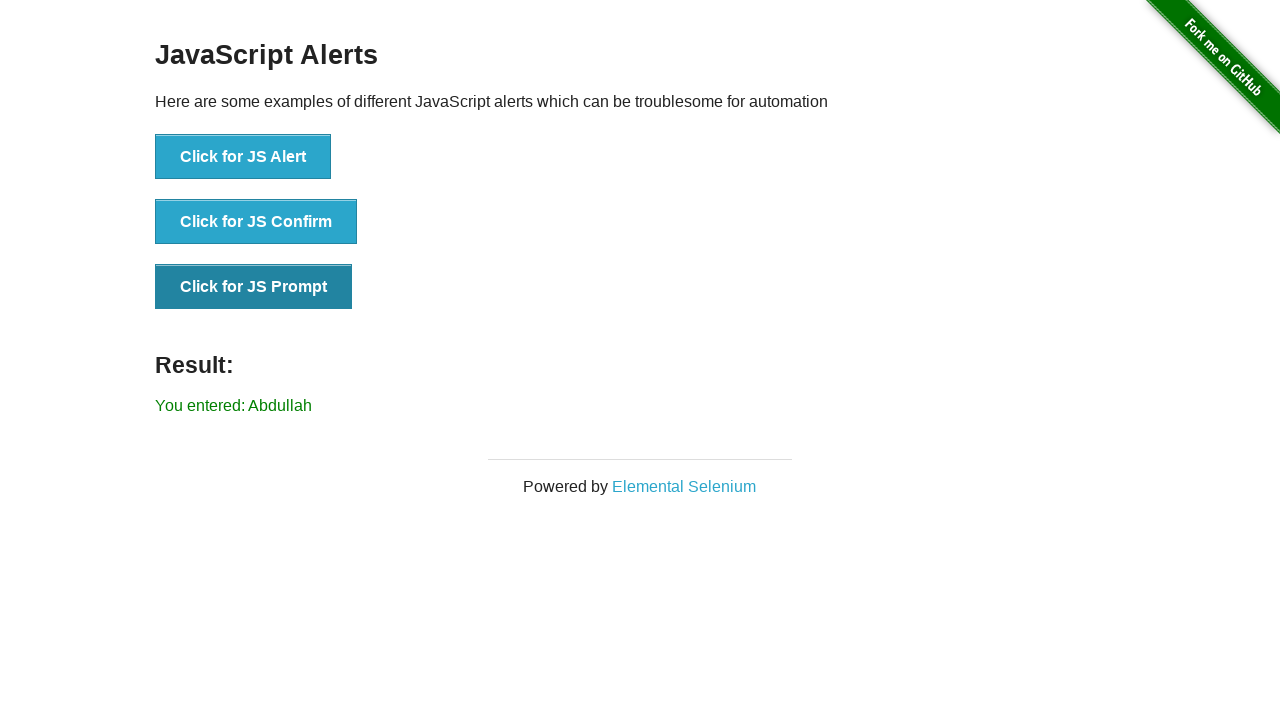

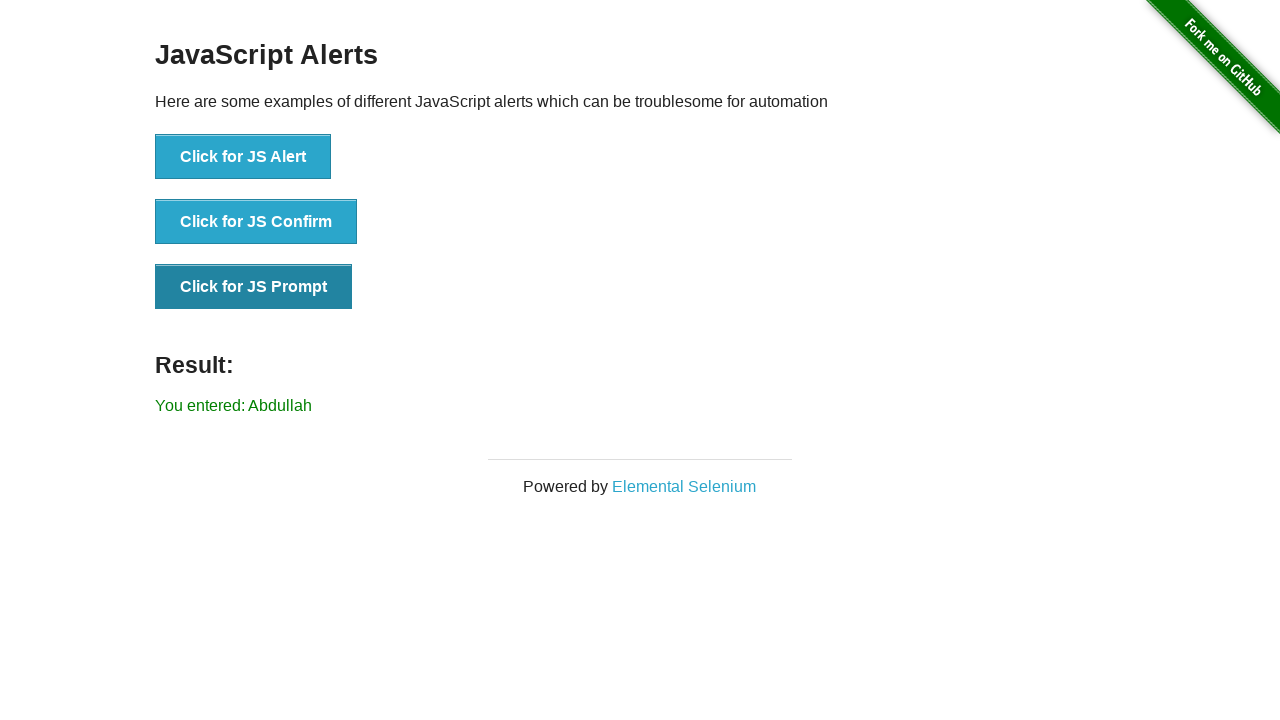